Tests the forgot password functionality by clicking forgot password link, entering a username, and verifying the reset confirmation message

Starting URL: https://opensource-demo.orangehrmlive.com/web/index.php/auth/login

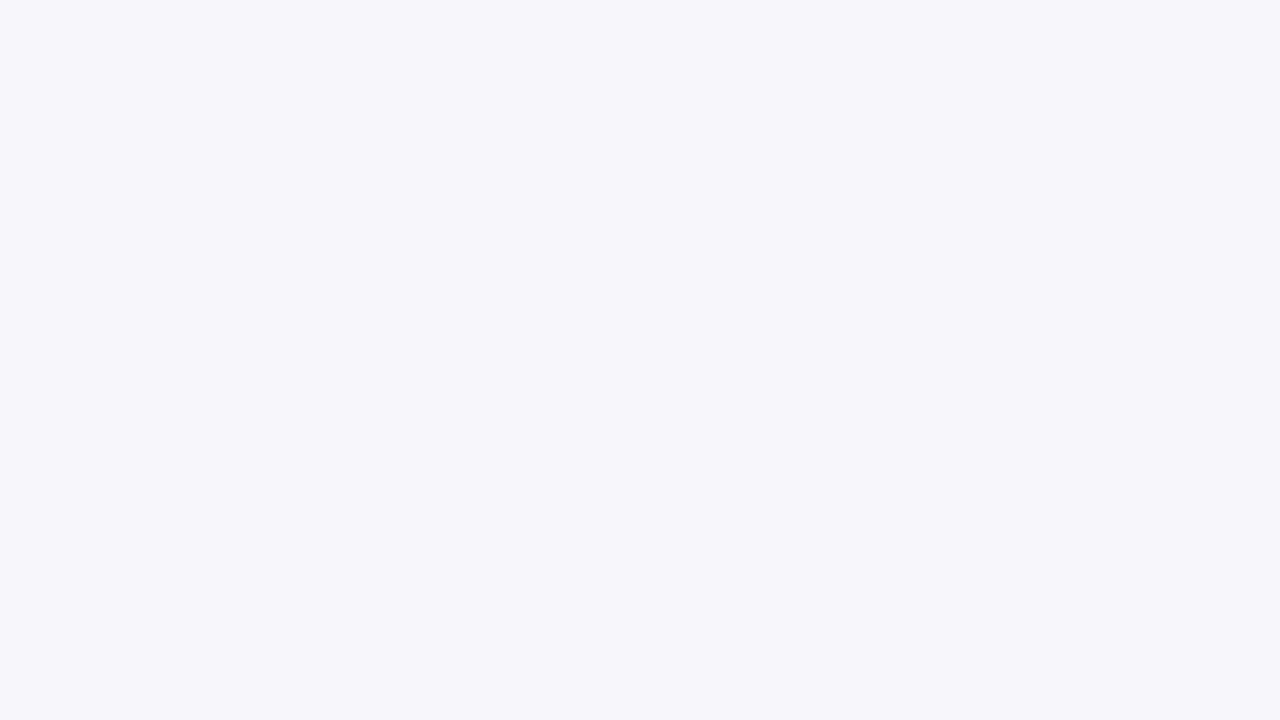

Clicked forgot password link at (512, 606) on text=Forgot your password?
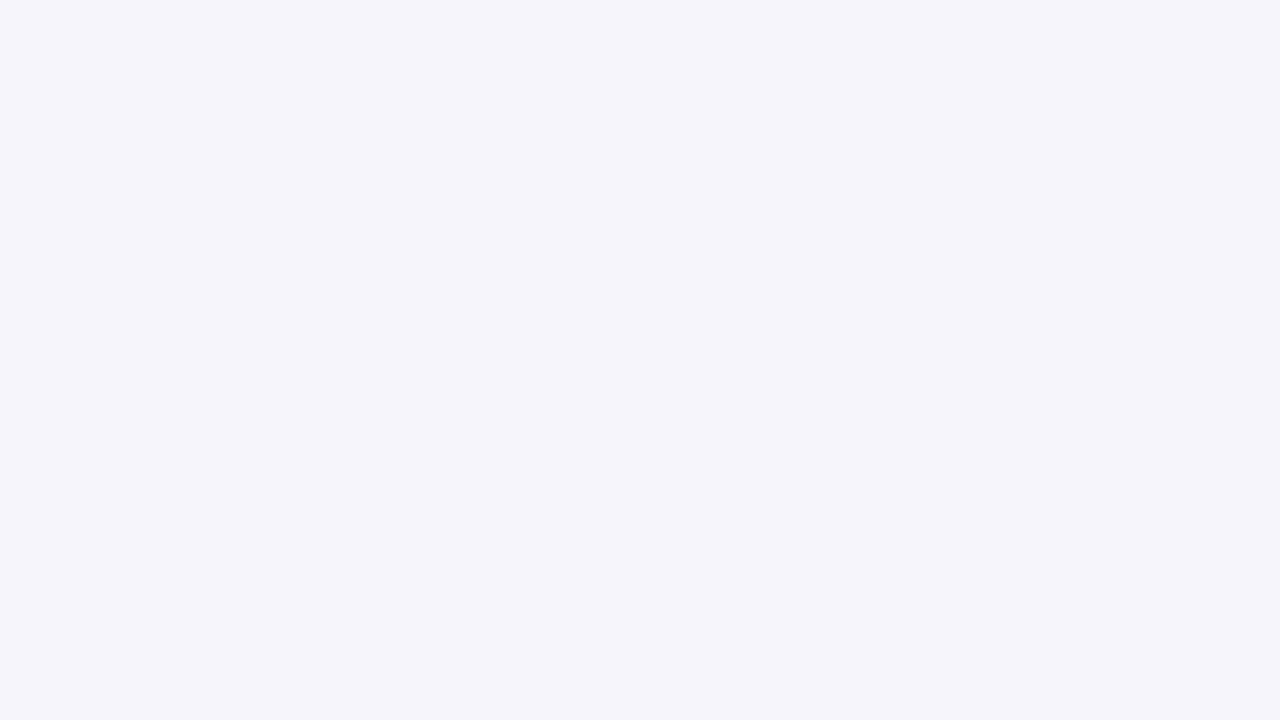

Forgot password form loaded
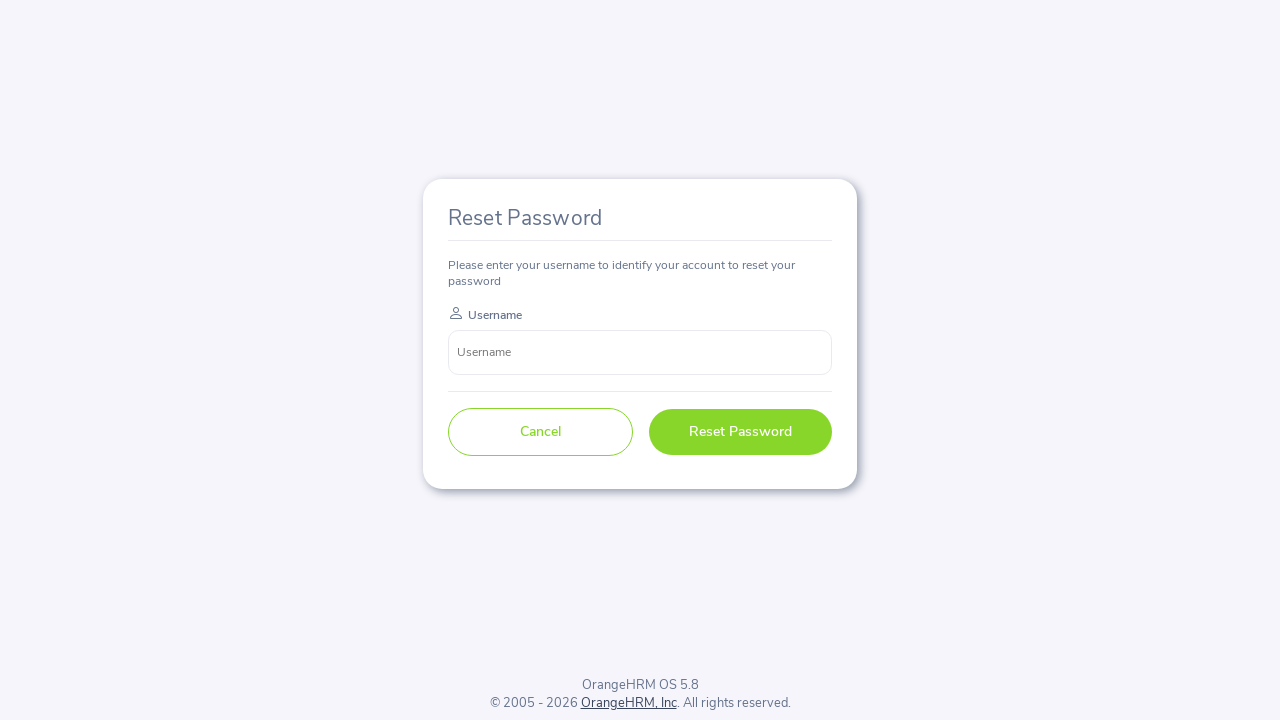

Entered username 'testuser123' in password reset form on input[name='username']
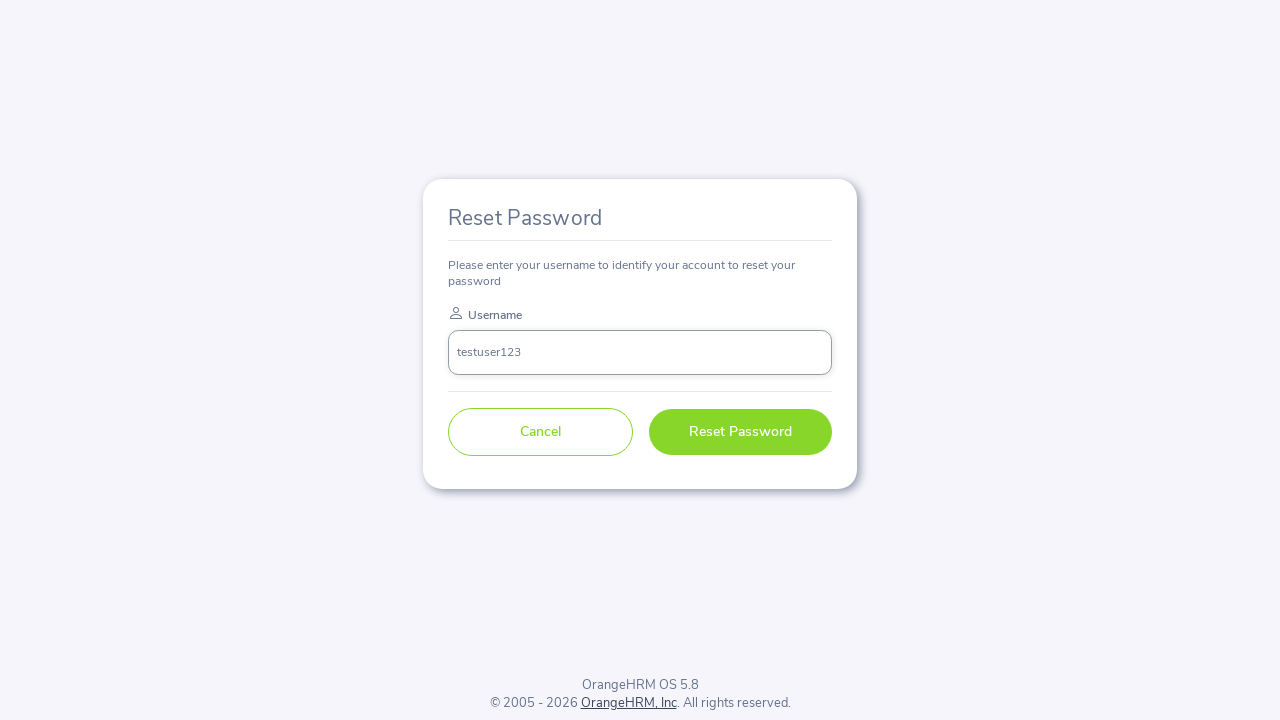

Submitted the forgot password form at (740, 432) on button[type='submit']
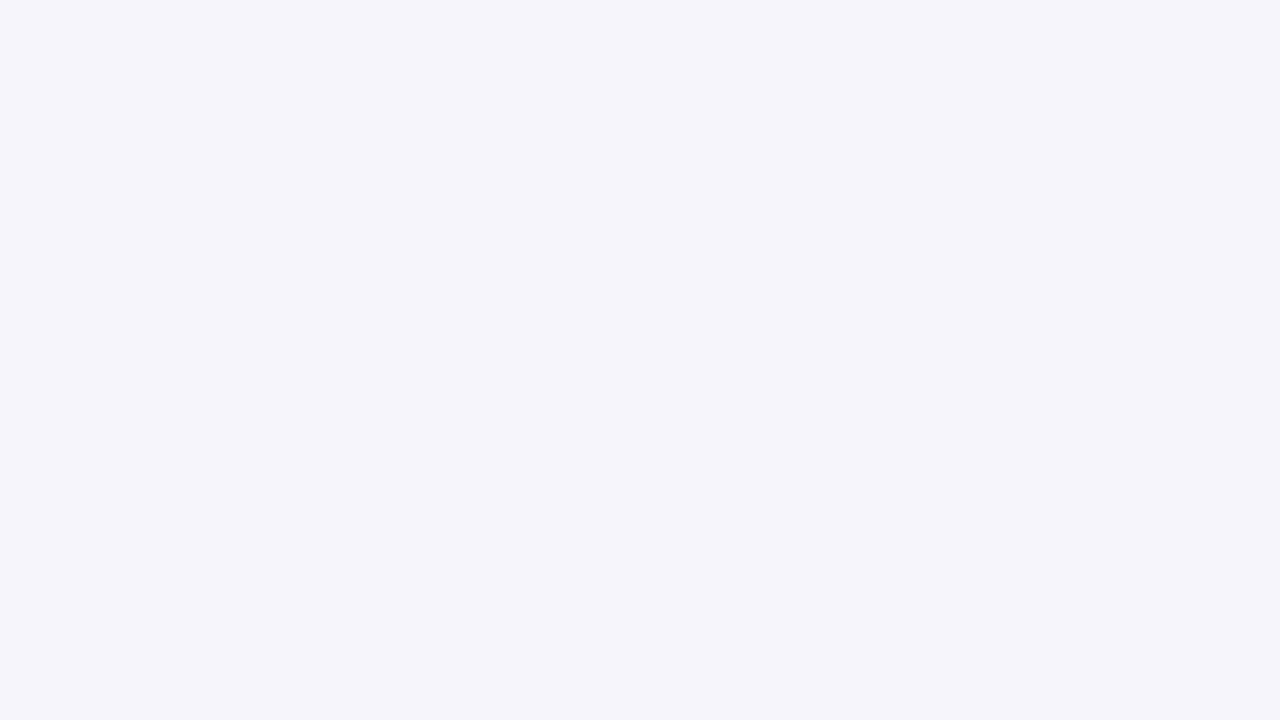

Reset password confirmation message displayed
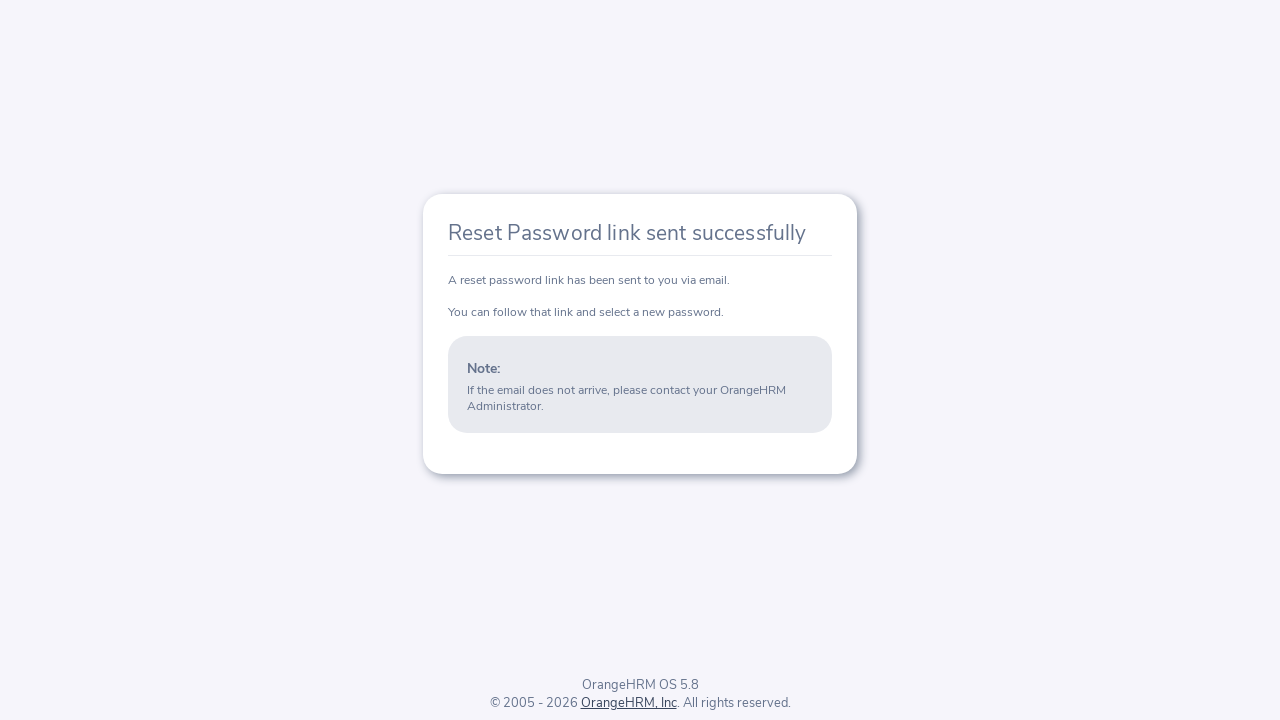

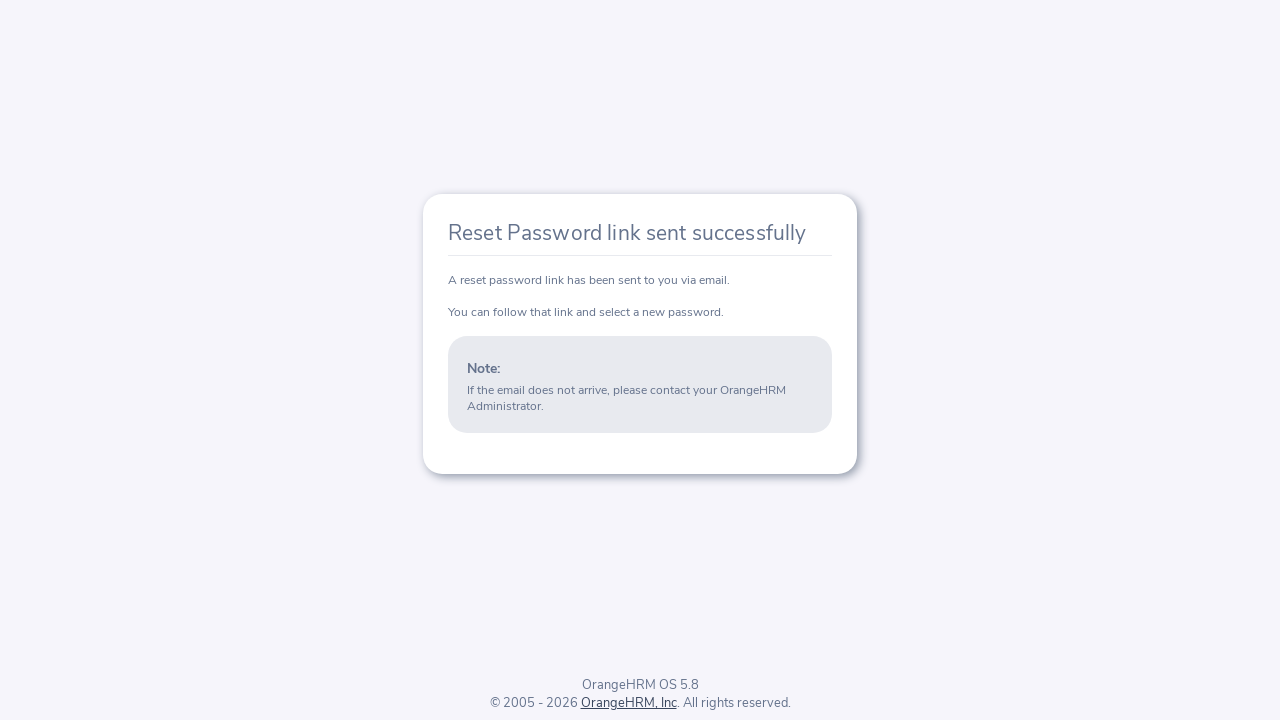